Tests A/B testing opt-out by adding the opt-out cookie on the main page before navigating to the split test page, then verifying the opt-out is effective.

Starting URL: http://the-internet.herokuapp.com

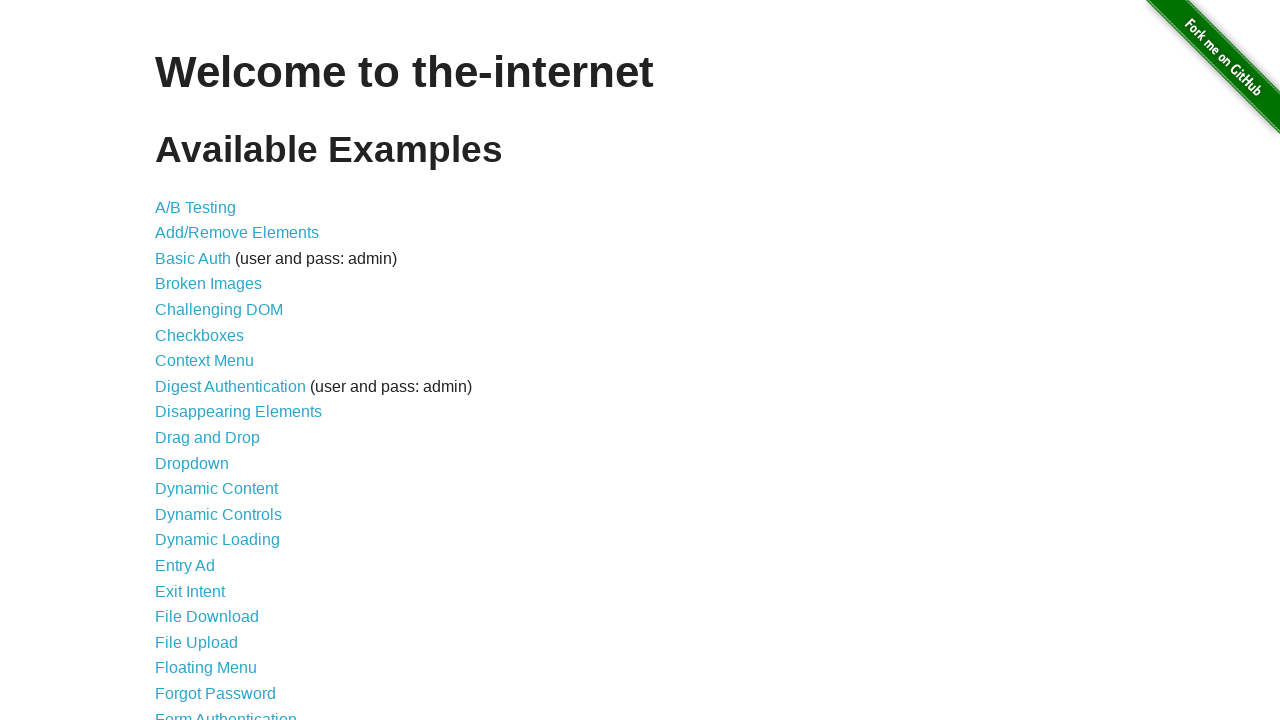

Added optimizelyOptOut cookie to context
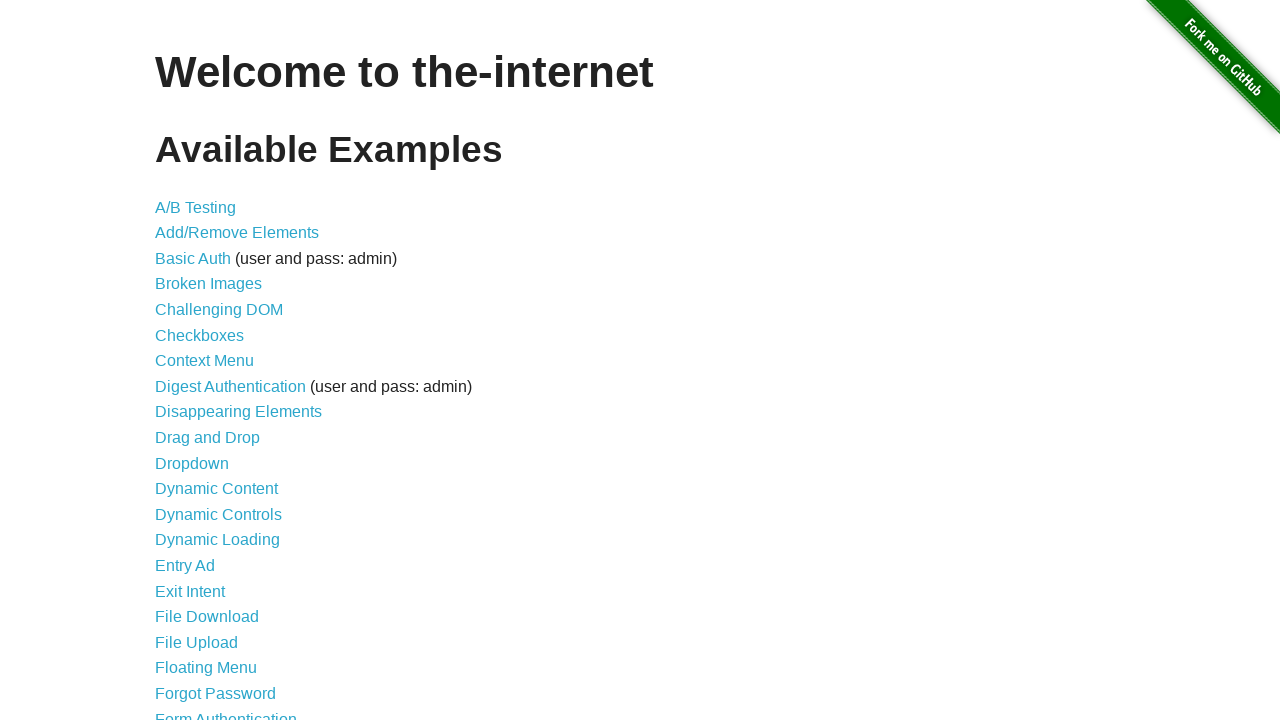

Navigated to A/B test page at /abtest
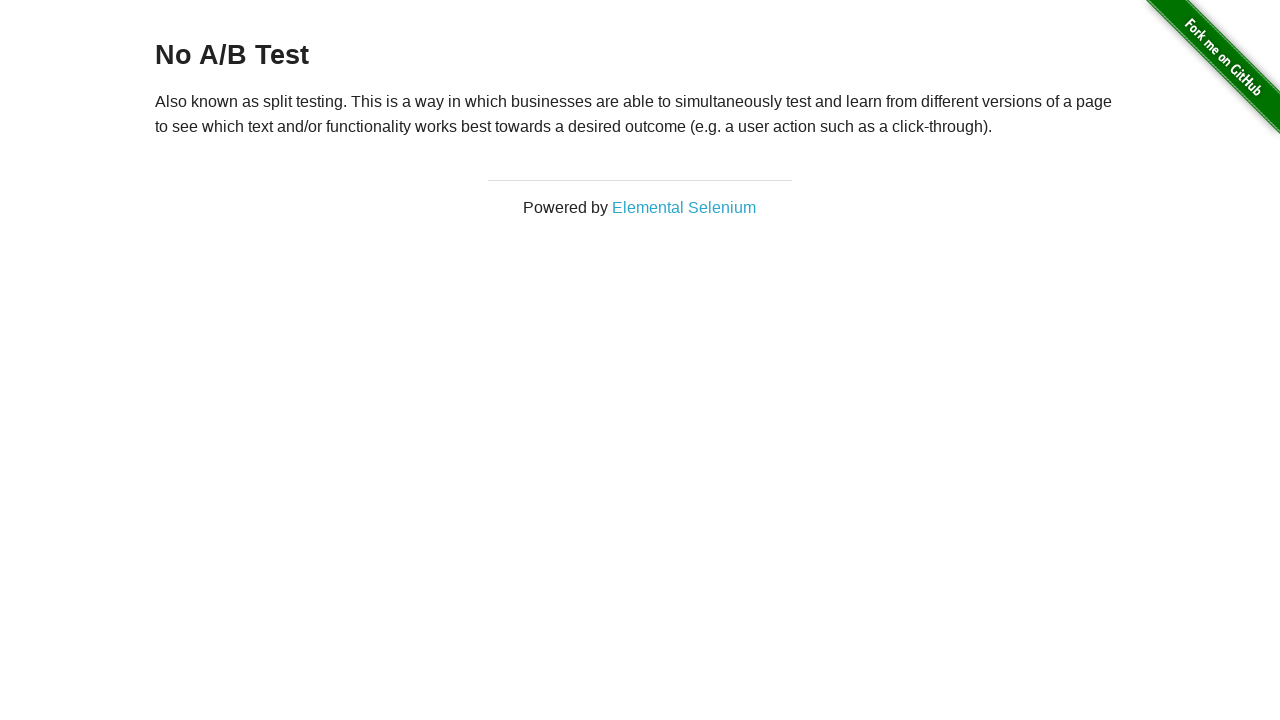

Retrieved heading text: 'No A/B Test'
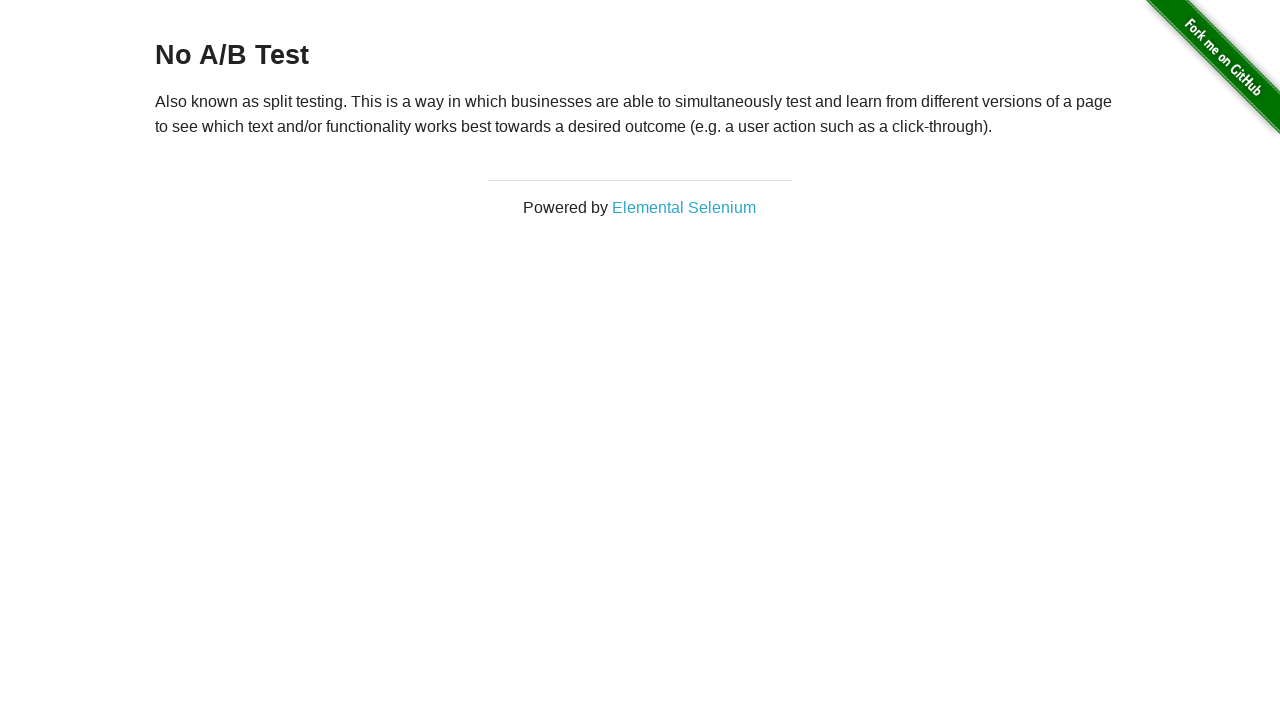

Assertion passed: A/B test opt-out is effective, heading shows 'No A/B Test'
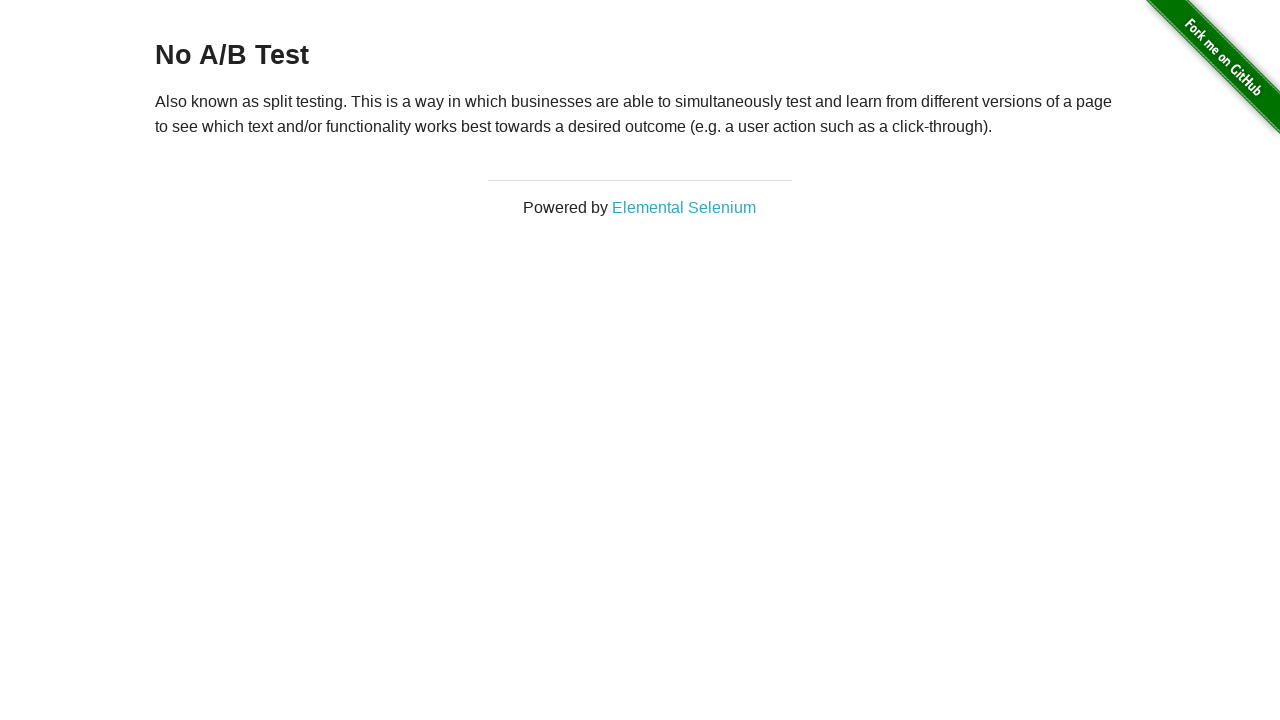

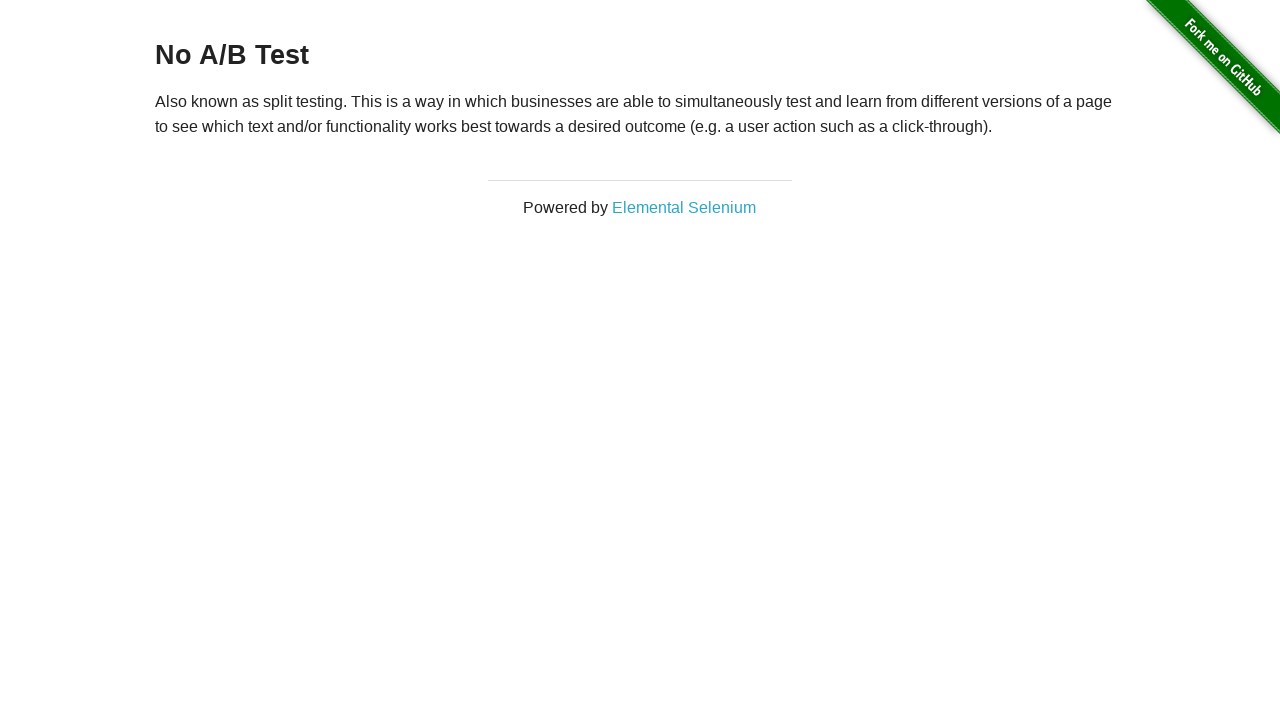